Tests that new items are appended to the bottom of the todo list by creating 3 items

Starting URL: https://demo.playwright.dev/todomvc

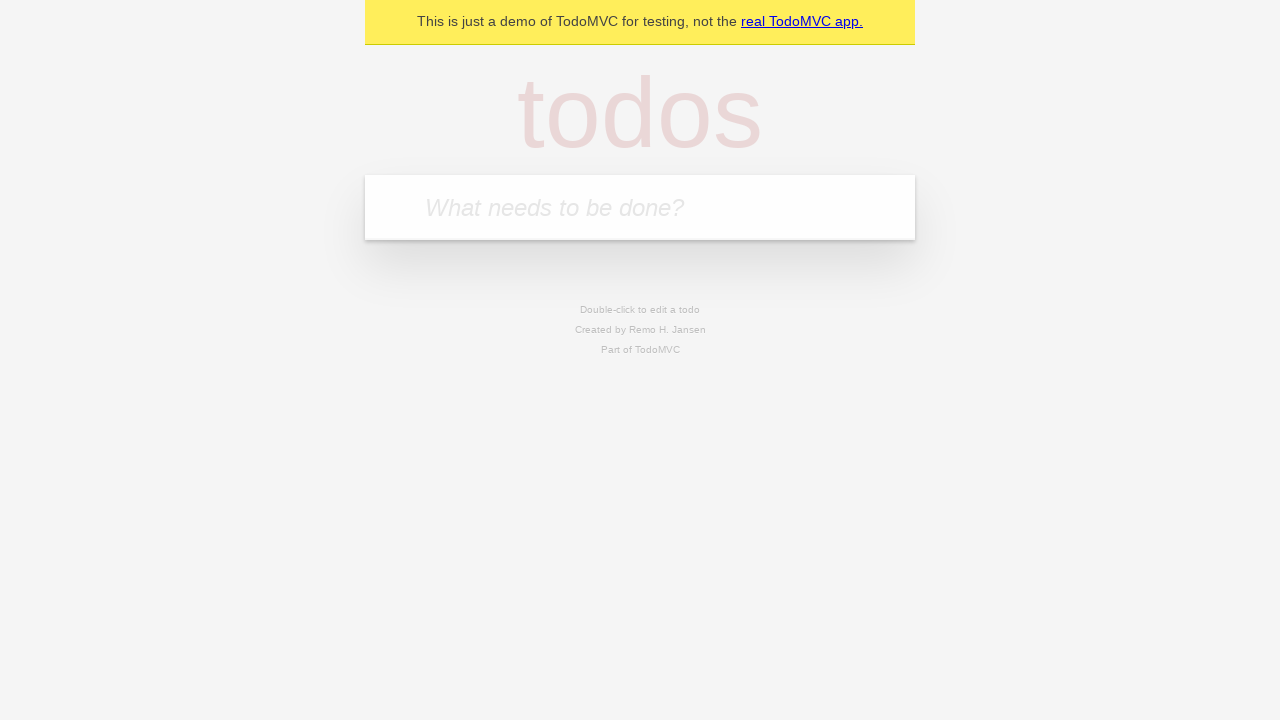

Located the 'What needs to be done?' input field
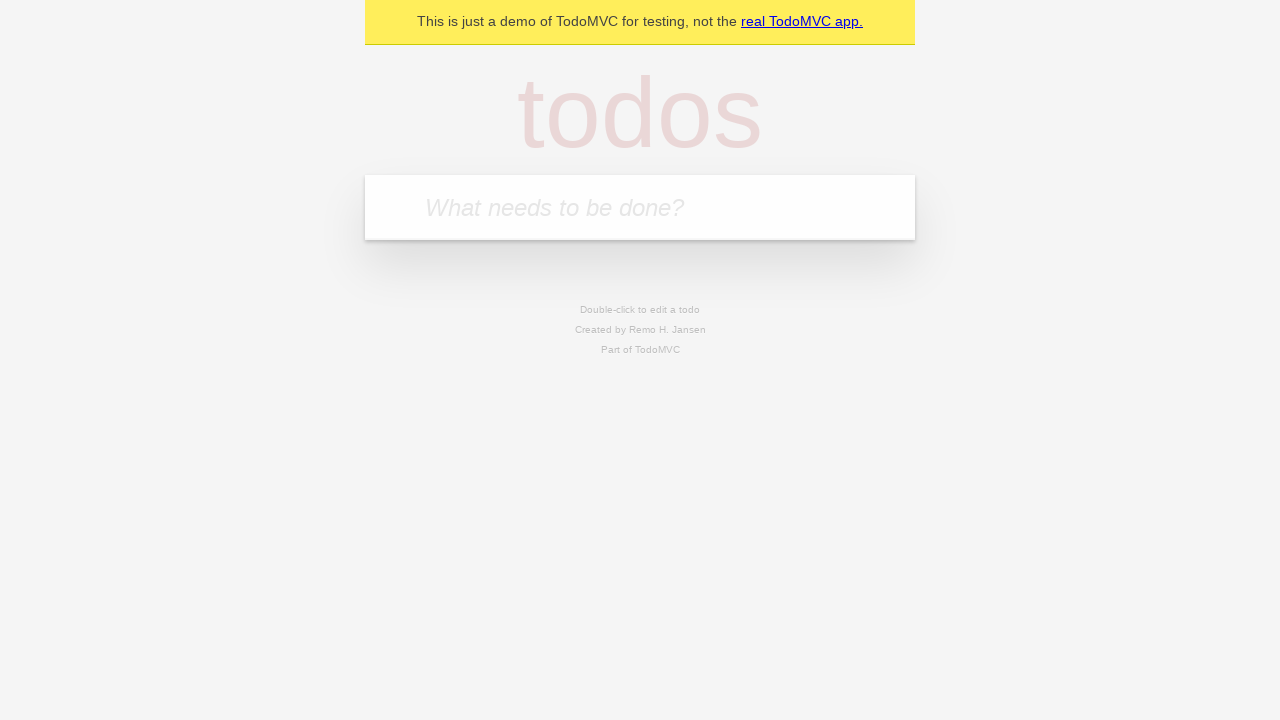

Filled first todo item with 'buy some cheese' on internal:attr=[placeholder="What needs to be done?"i]
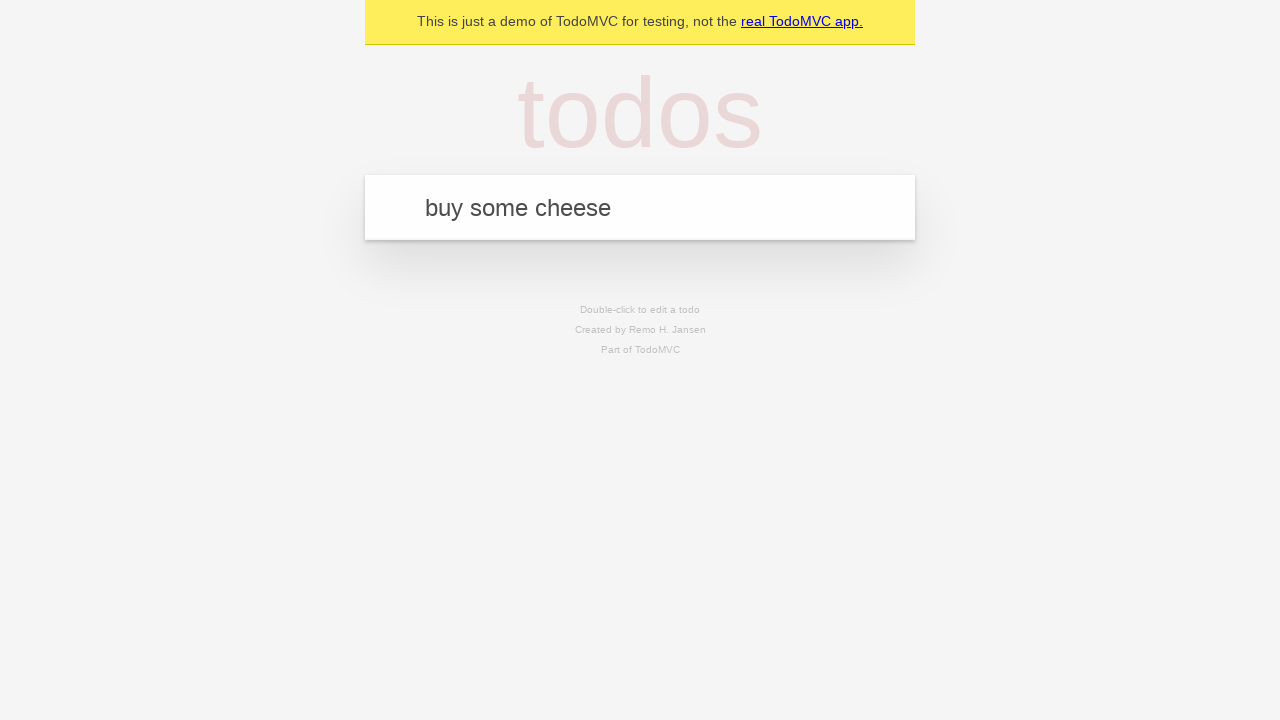

Pressed Enter to create first todo item on internal:attr=[placeholder="What needs to be done?"i]
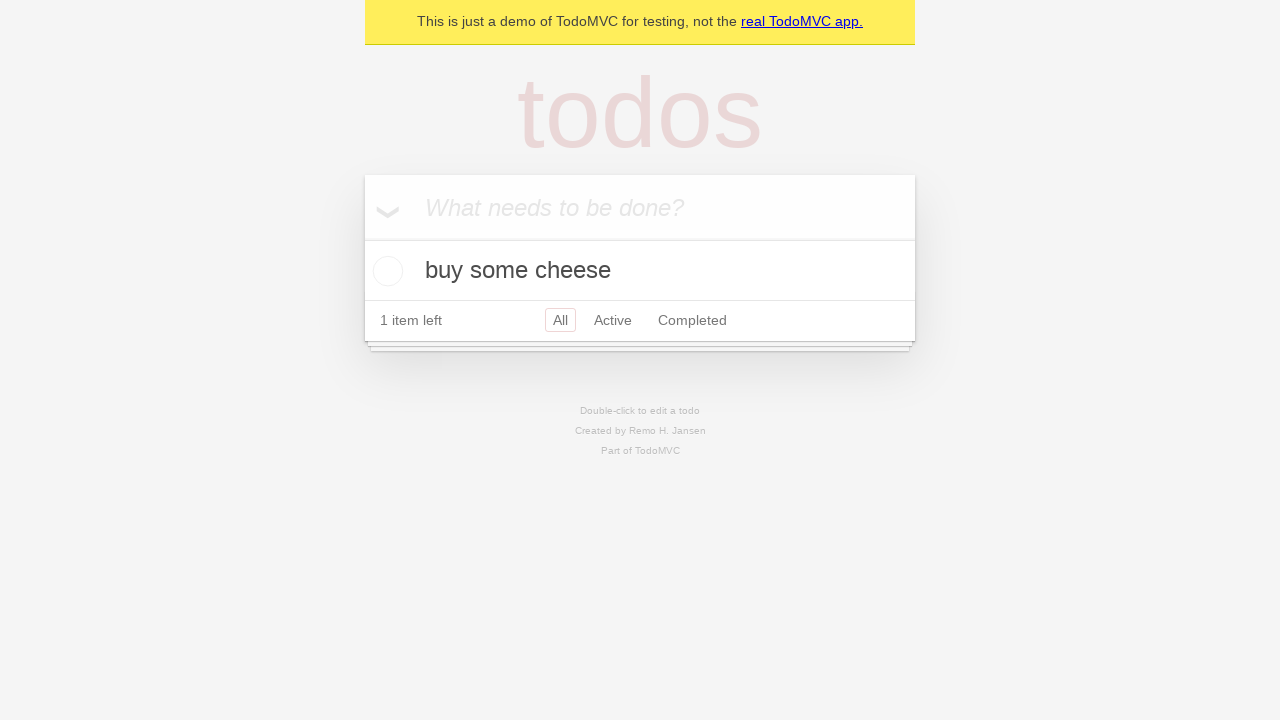

Filled second todo item with 'feed the cat' on internal:attr=[placeholder="What needs to be done?"i]
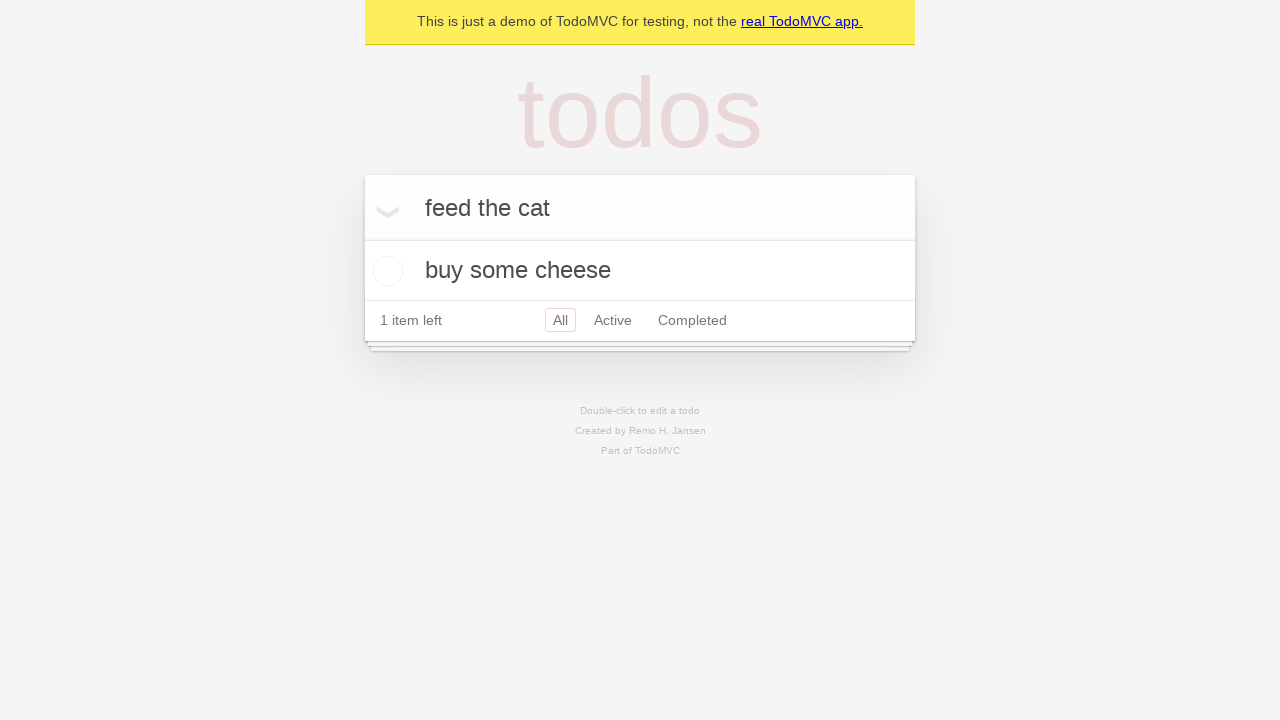

Pressed Enter to create second todo item on internal:attr=[placeholder="What needs to be done?"i]
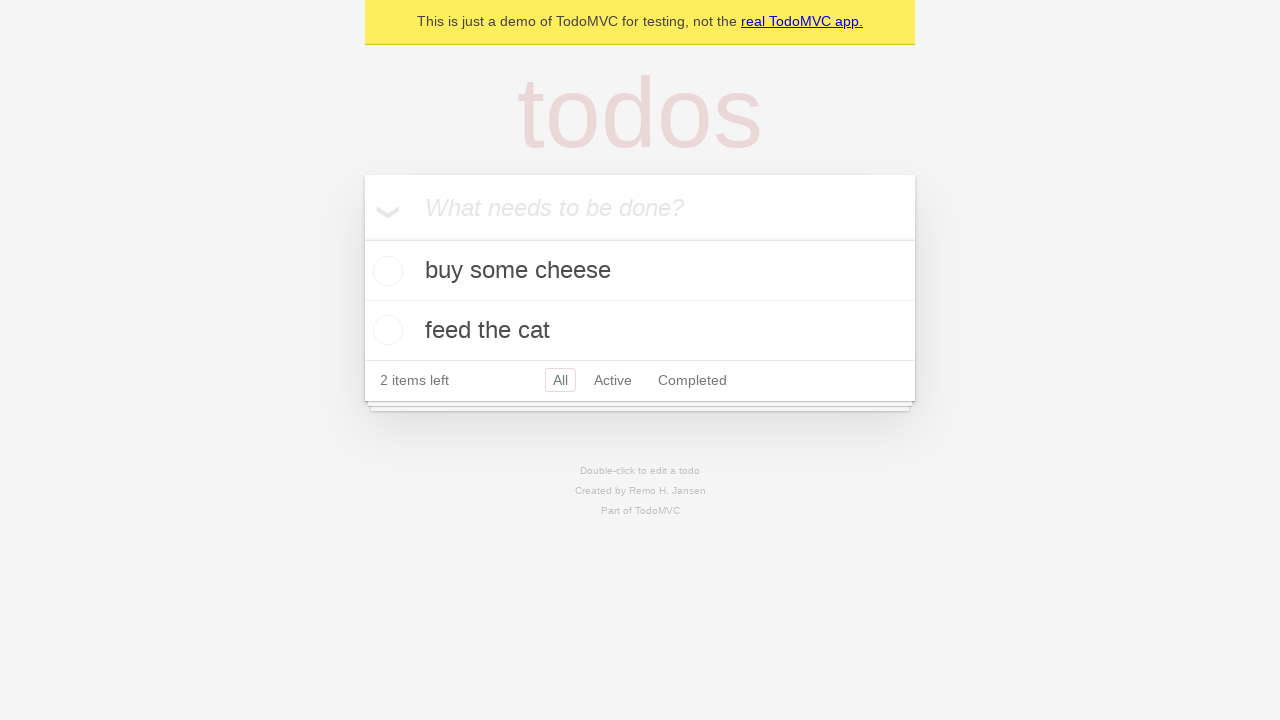

Filled third todo item with 'book a doctors appointment' on internal:attr=[placeholder="What needs to be done?"i]
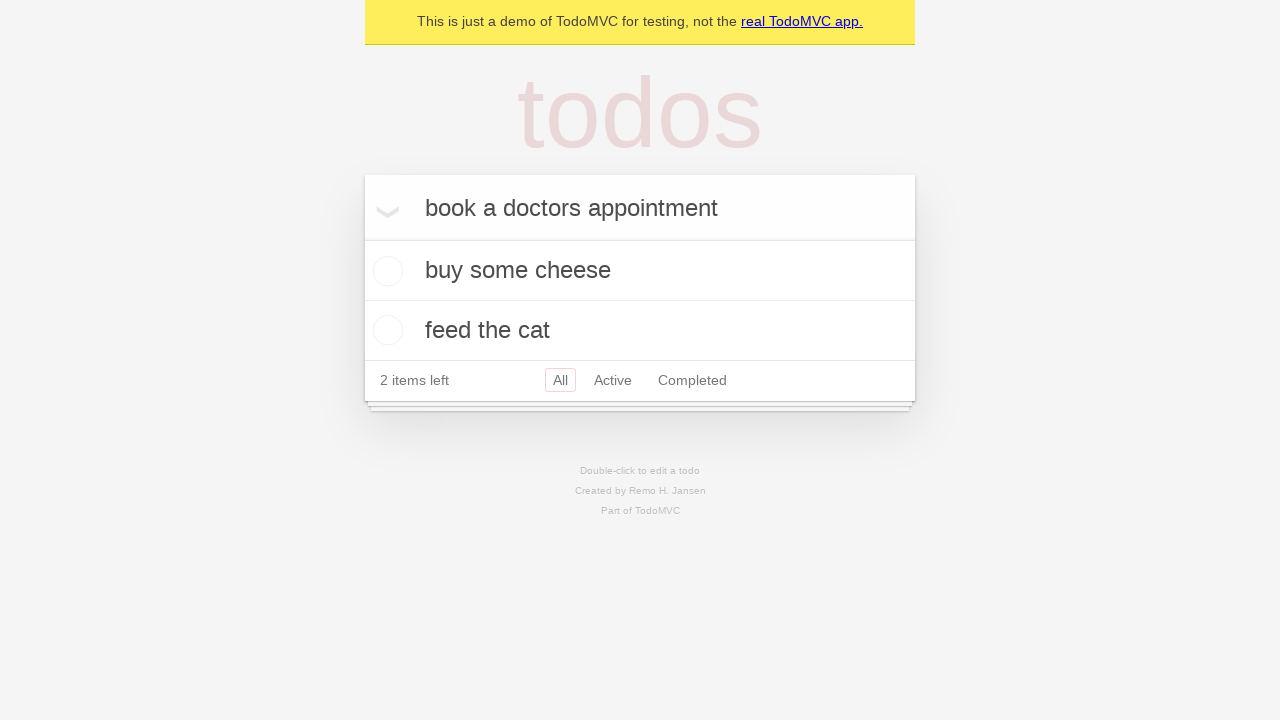

Pressed Enter to create third todo item on internal:attr=[placeholder="What needs to be done?"i]
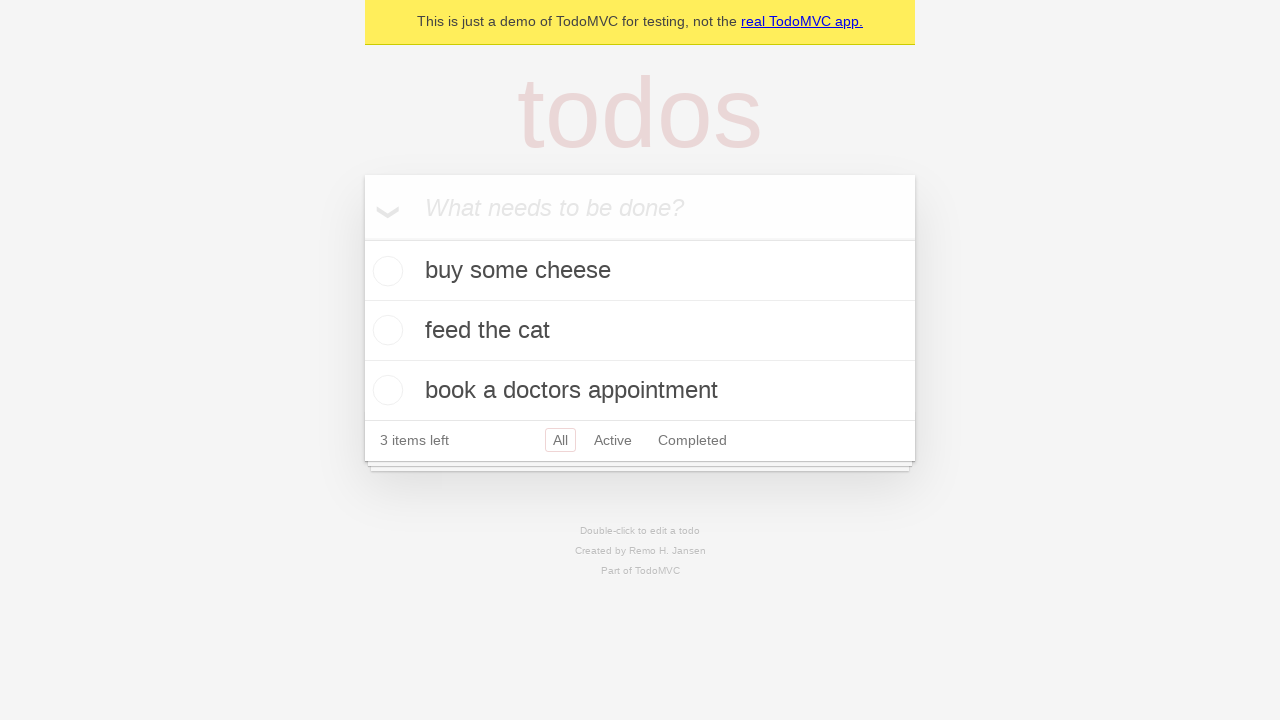

Verified that all 3 todo items were appended to the list by waiting for the third item to be visible
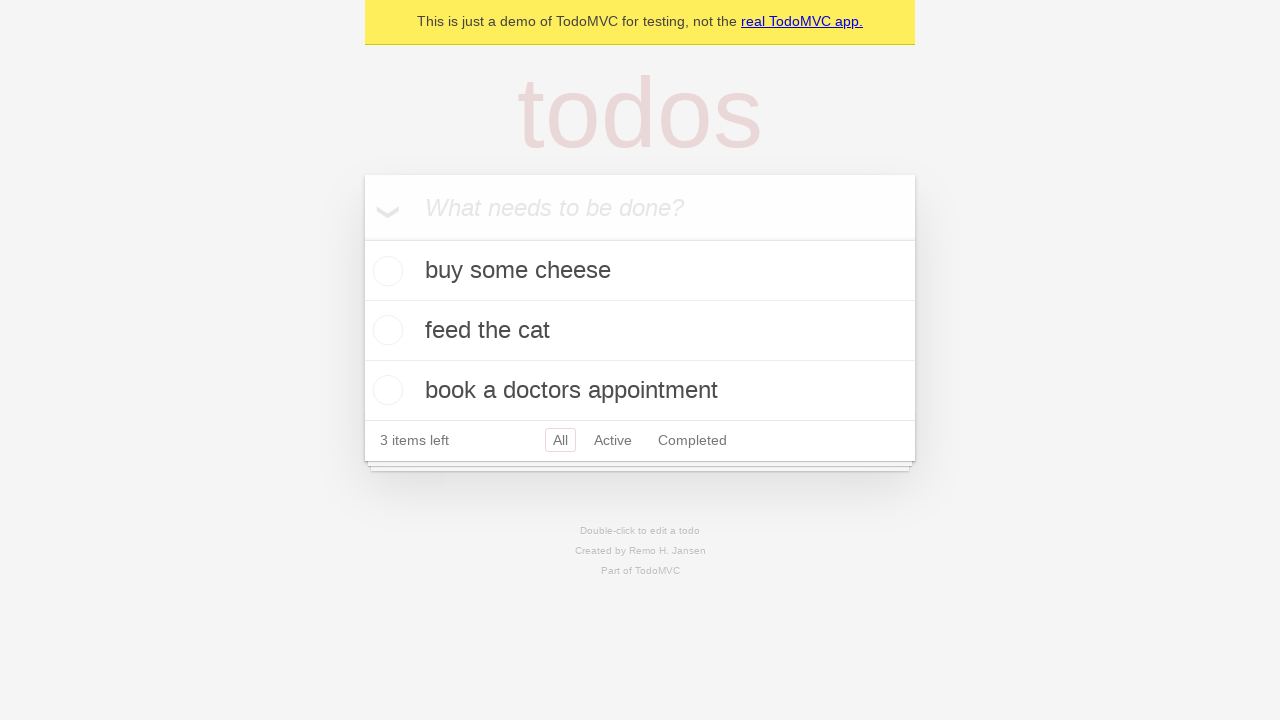

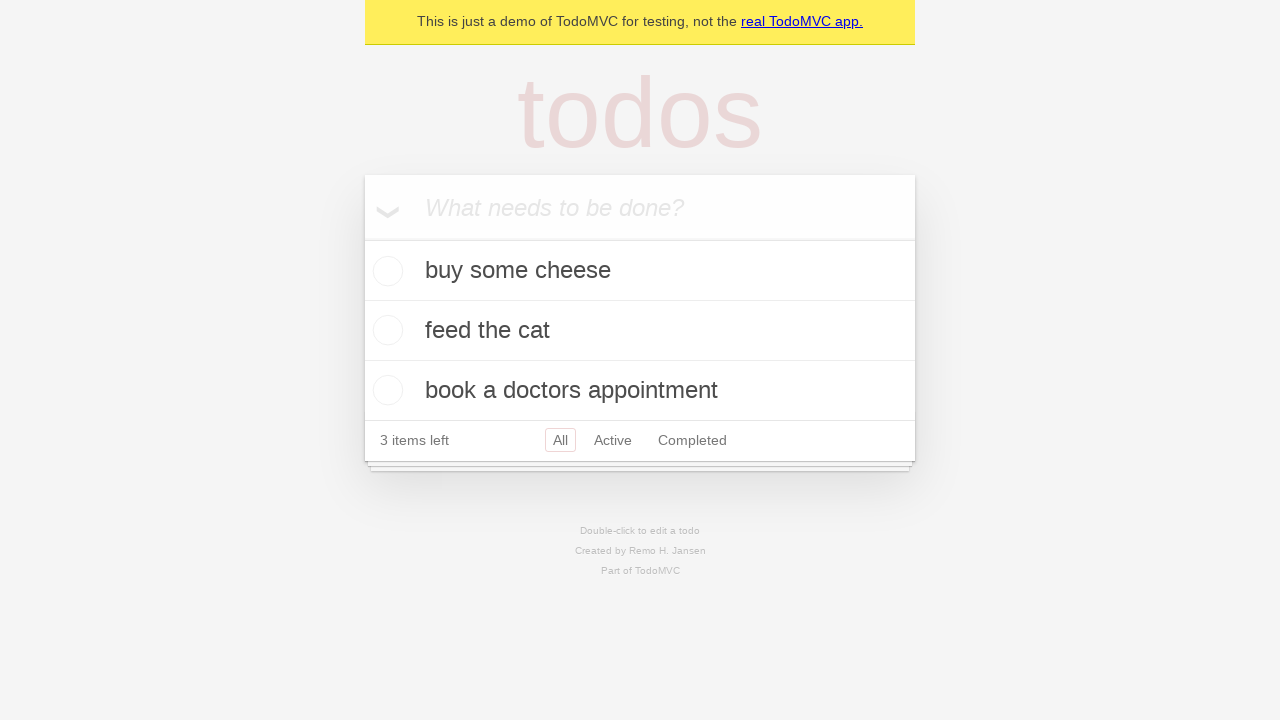